Tests handling of a simple JavaScript alert by clicking a button to trigger the alert and then accepting it

Starting URL: https://demoqa.com/alerts

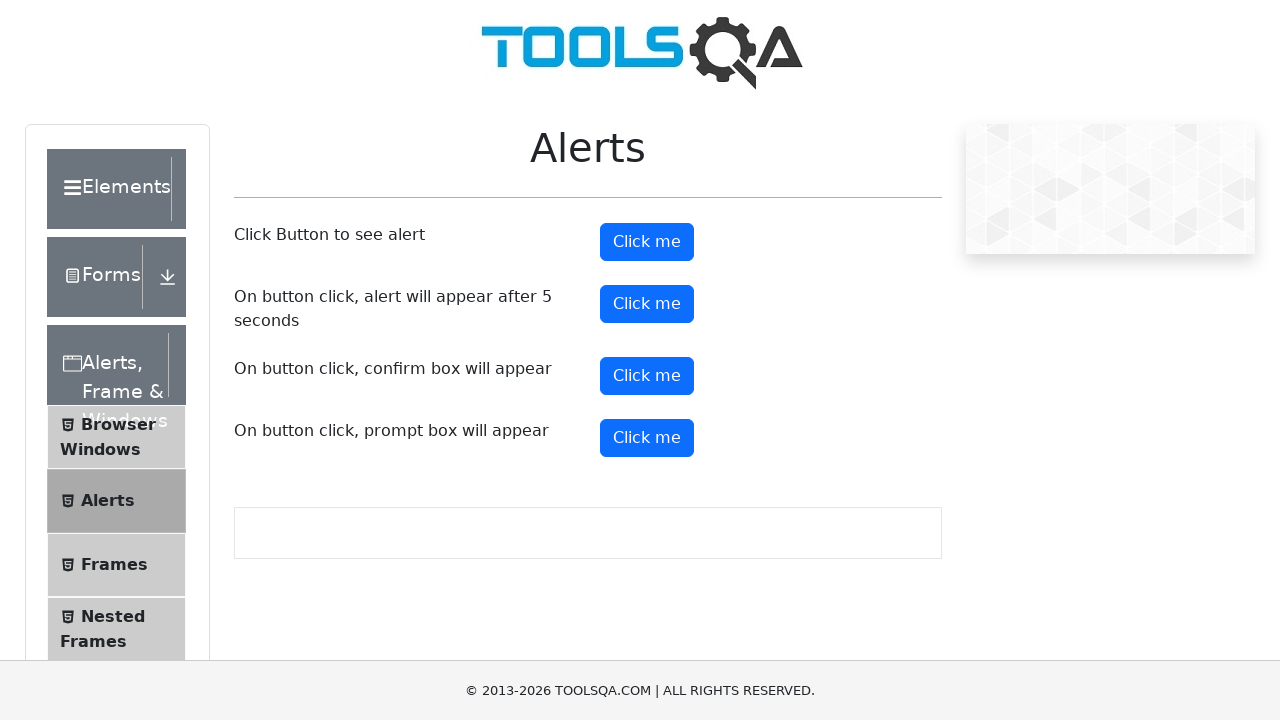

Clicked the alert button to trigger simple alert at (647, 242) on #alertButton
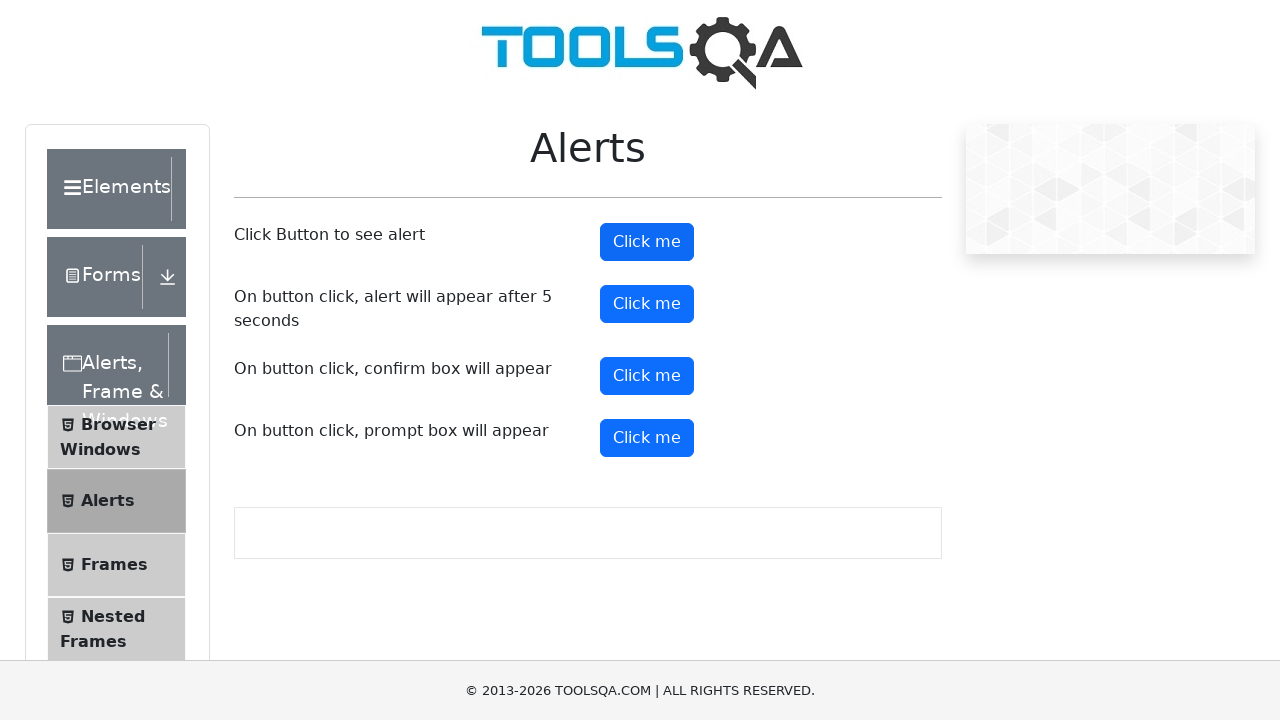

Set up dialog handler to accept alerts
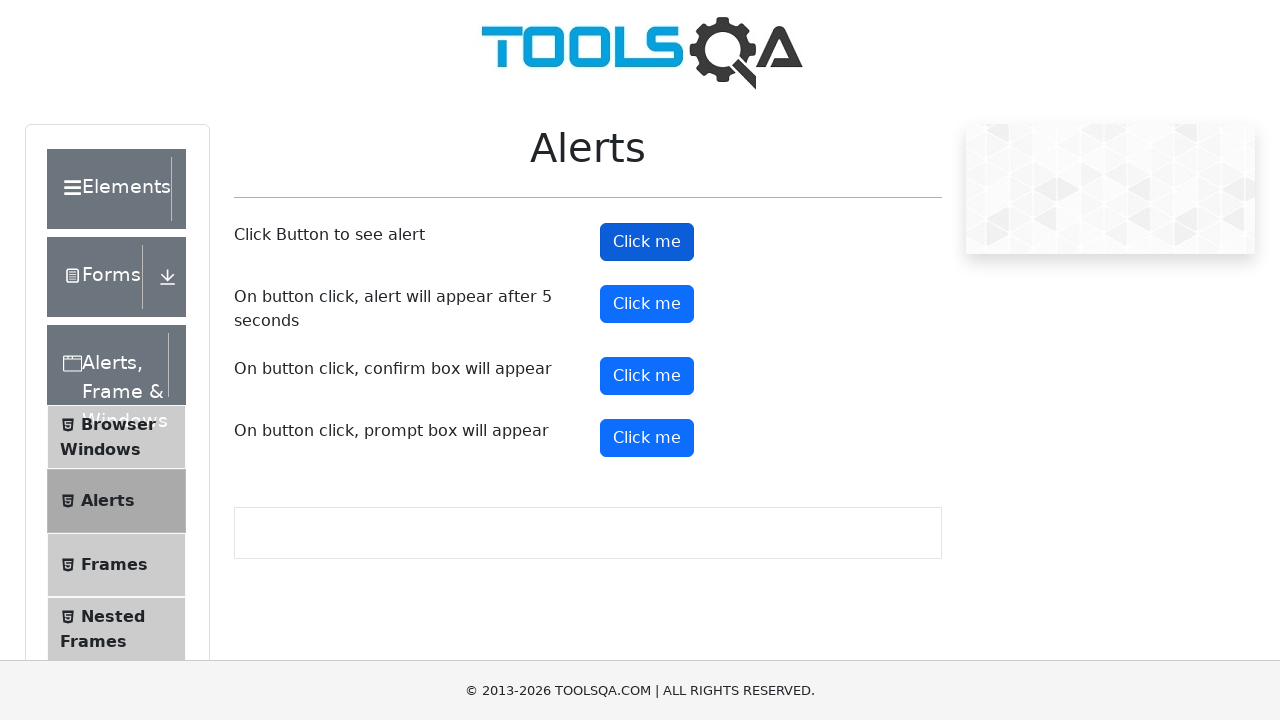

Waited for alert to be processed
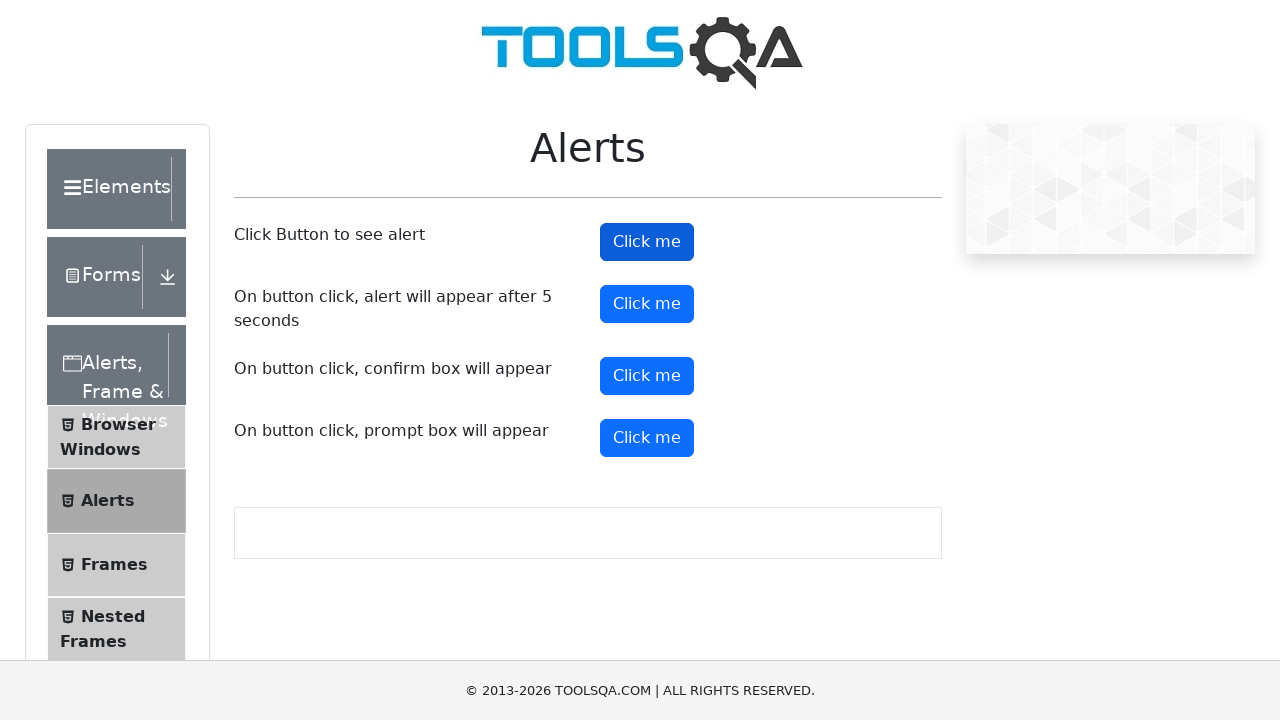

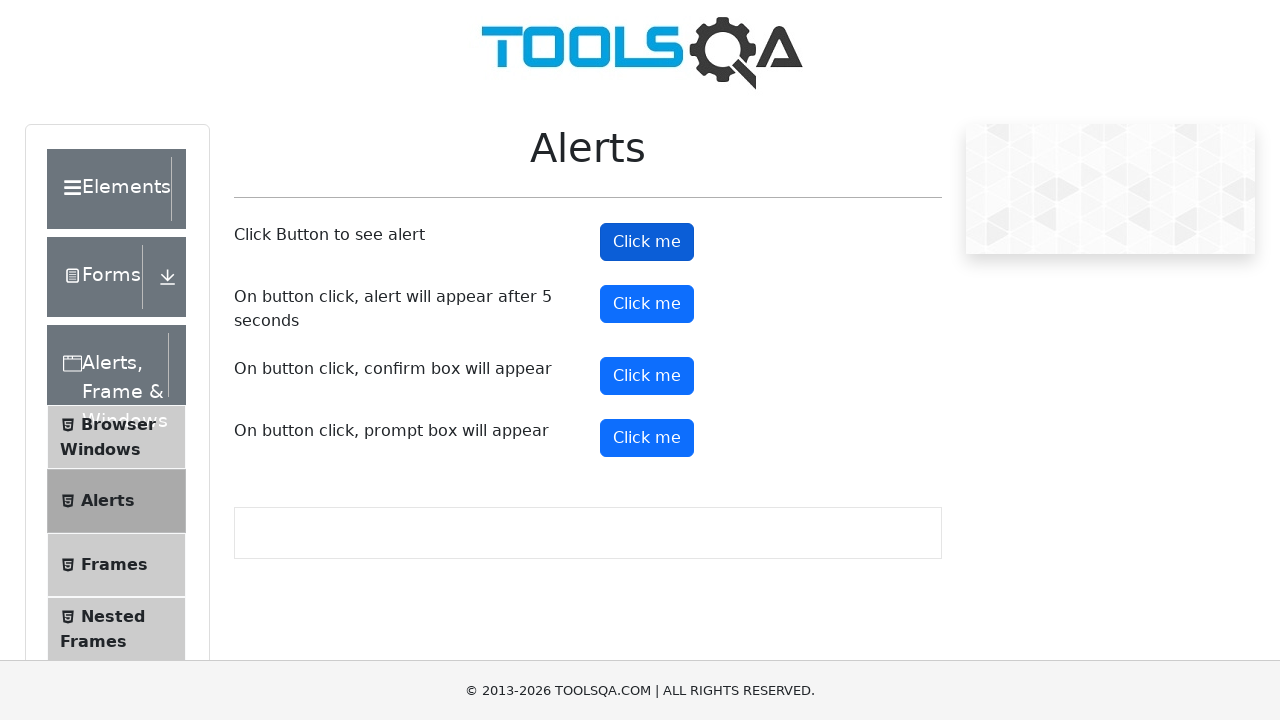